Tests Last Name field validation with mixed case, special characters, and numbers less than 50

Starting URL: https://buggy.justtestit.org/register

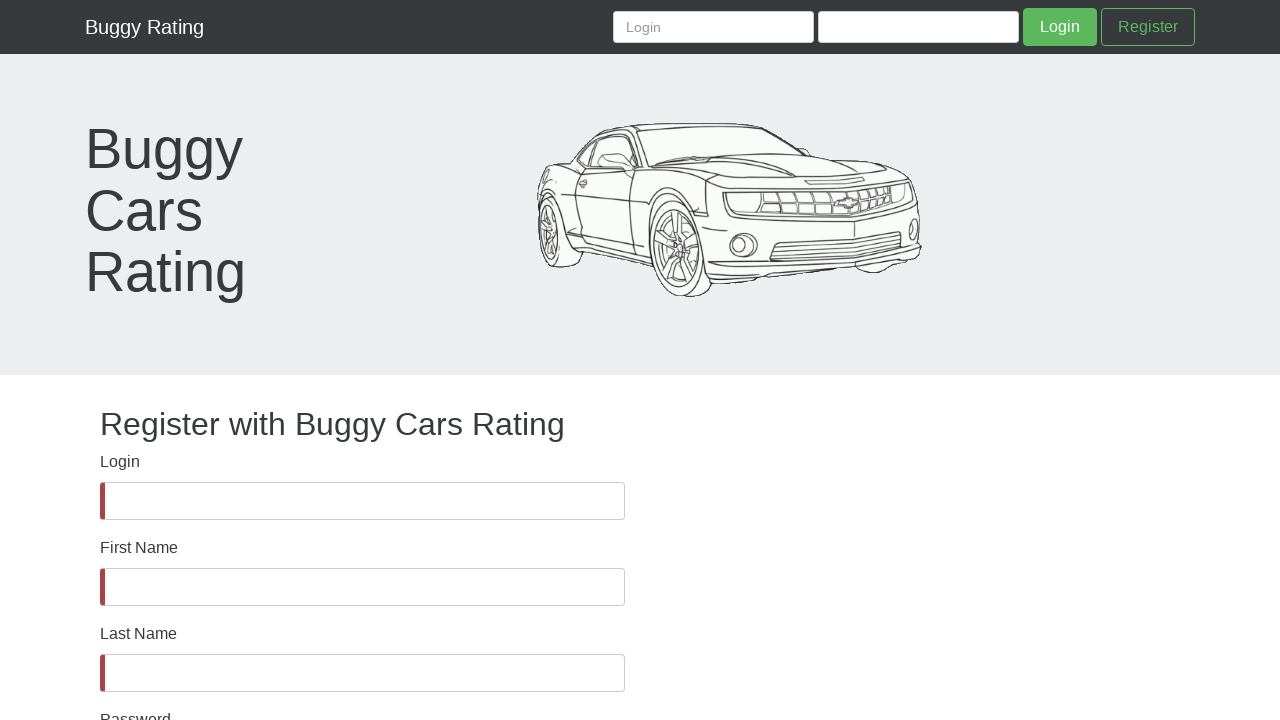

lastName field is visible
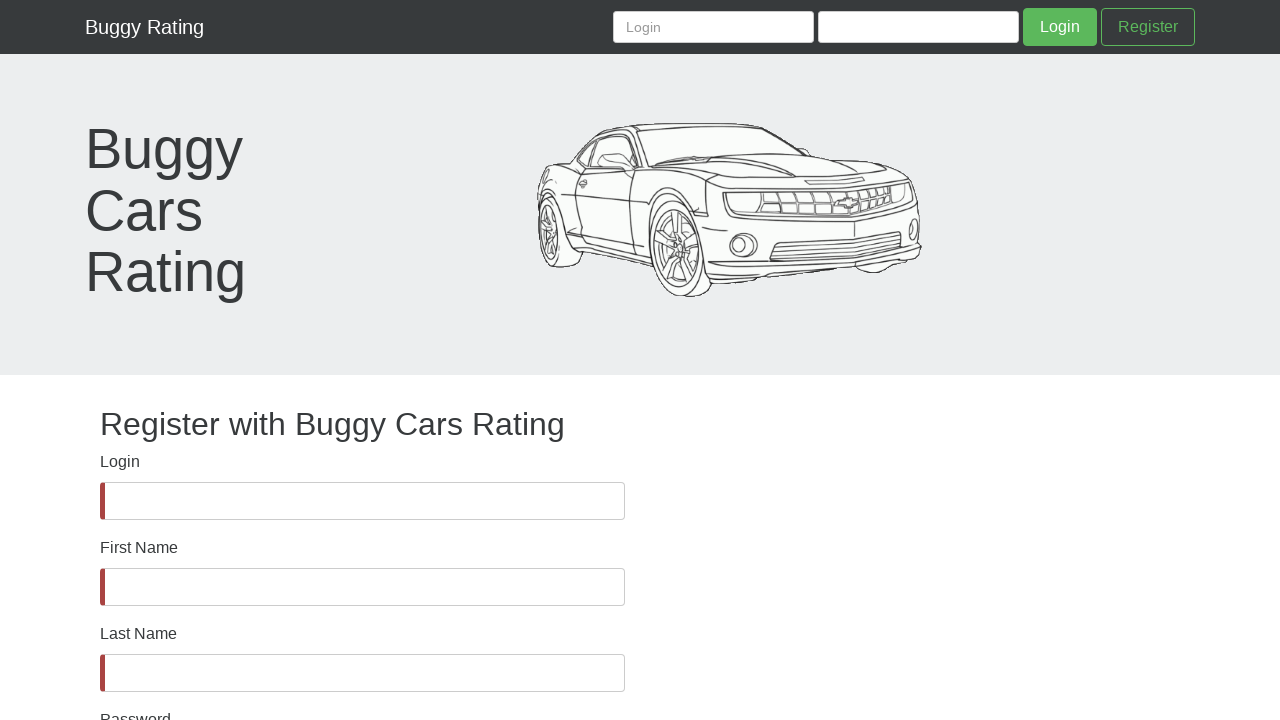

Filled lastName field with mixed case, special characters, and numbers: 'hihhhfrhrfirJNRIF@#$%^&*(3433435' on #lastName
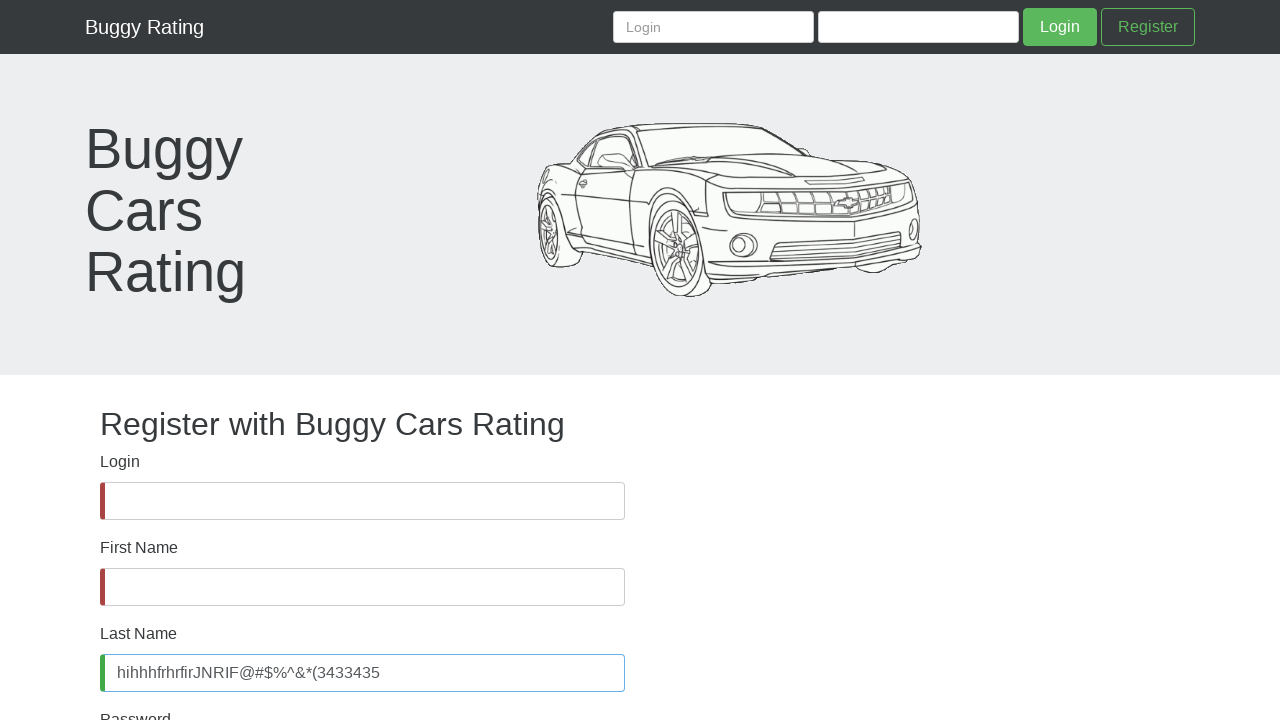

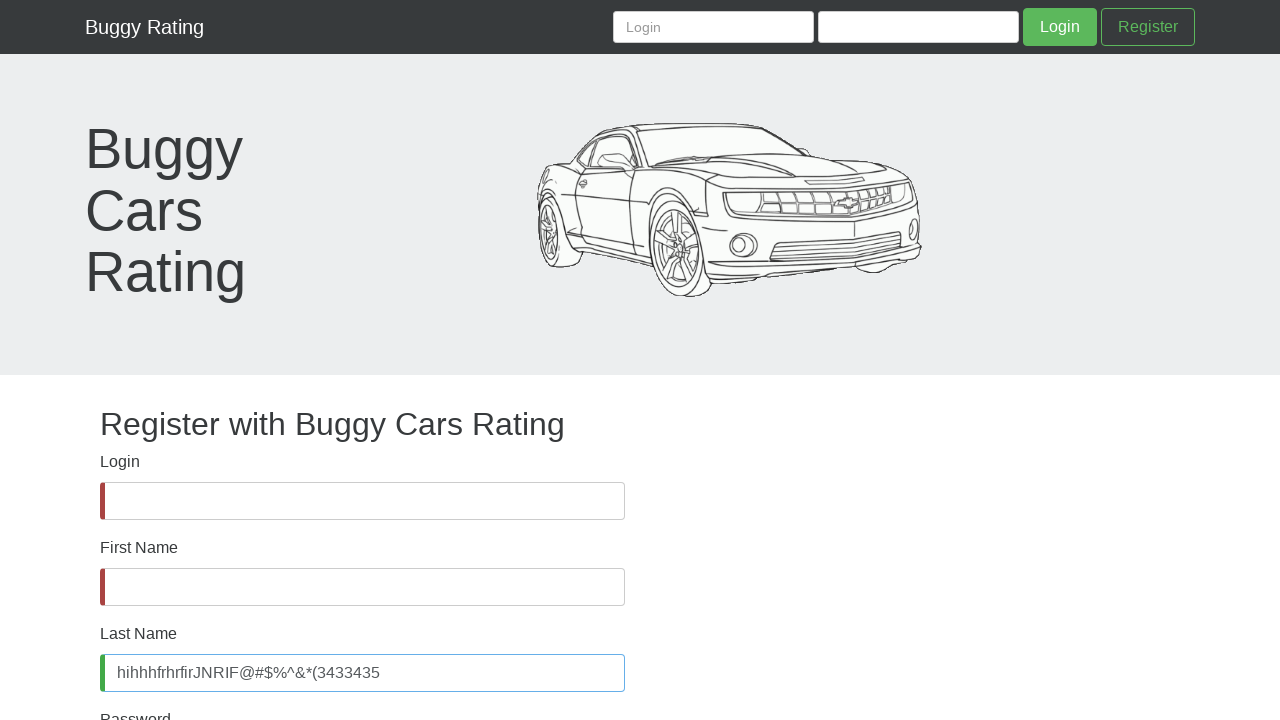